Tests alert and confirm dialog handling by entering a name in a text box, triggering an alert button and accepting it, then triggering a confirm button and dismissing it

Starting URL: https://rahulshettyacademy.com/AutomationPractice/

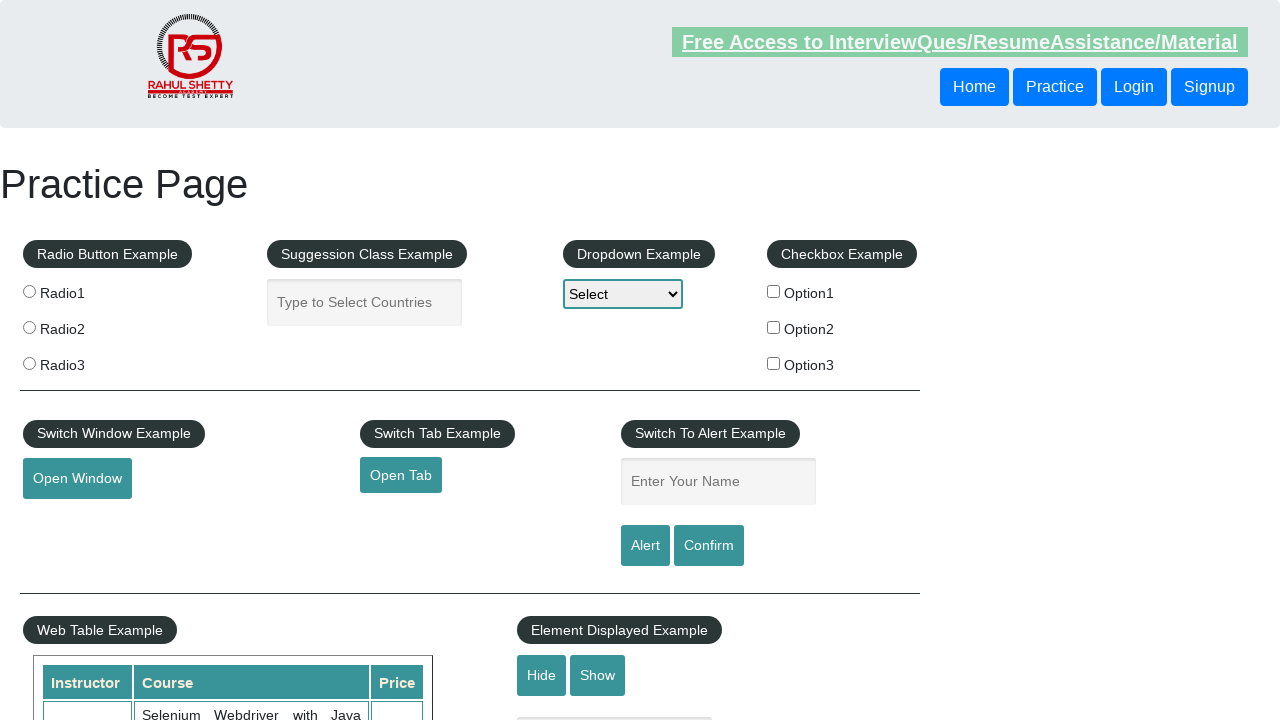

Filled name input field with 'Muttaqui Abbas' on input[name='enter-name']
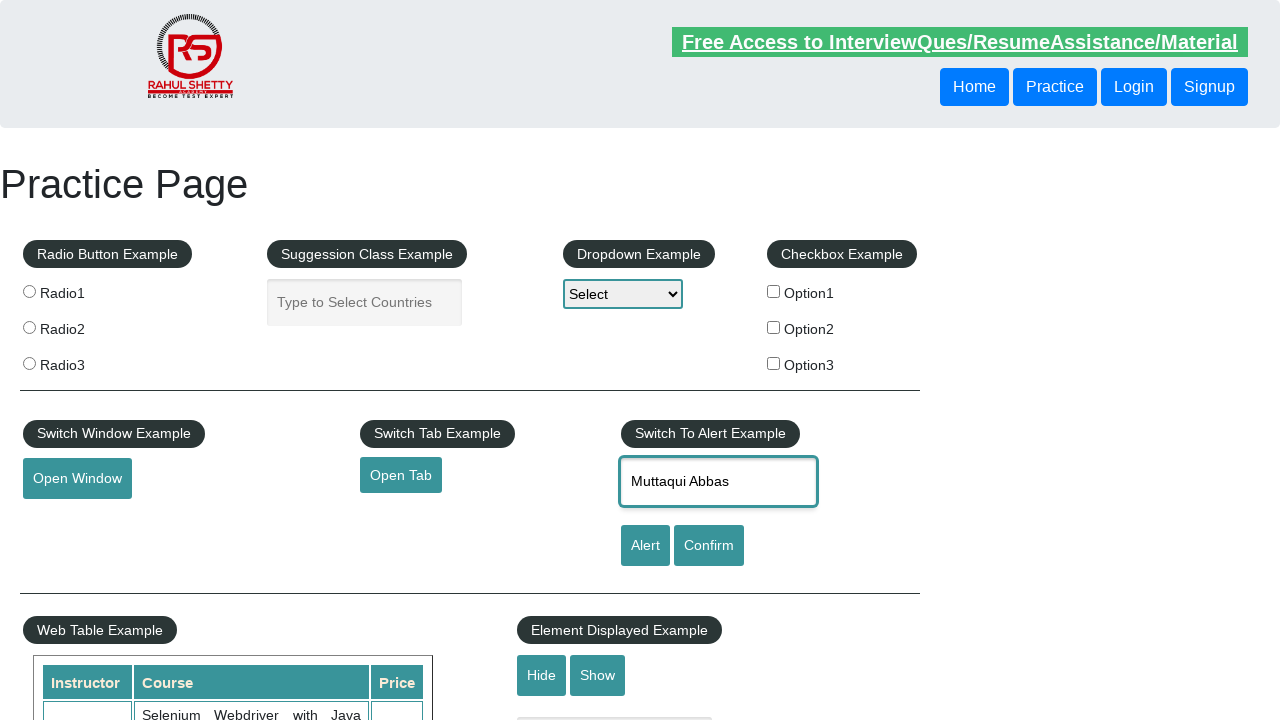

Clicked alert button to trigger alert dialog at (645, 546) on #alertbtn
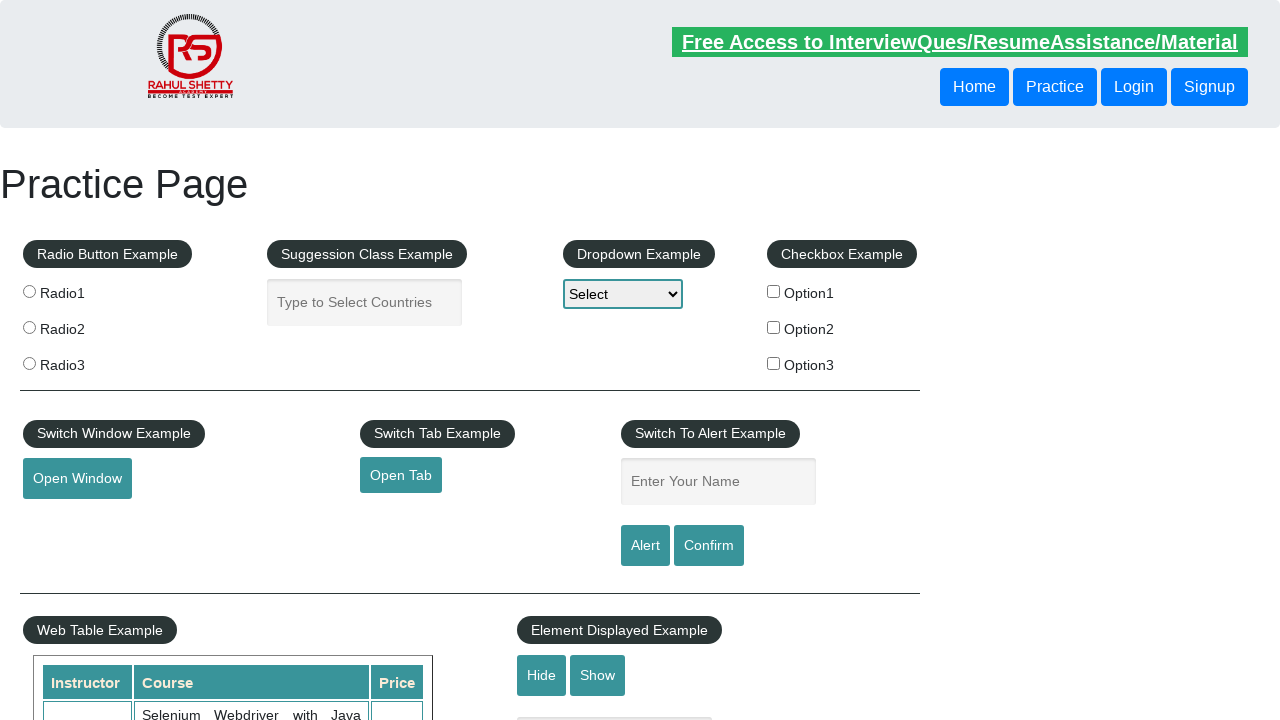

Clicked alert button and accepted the alert dialog at (645, 546) on #alertbtn
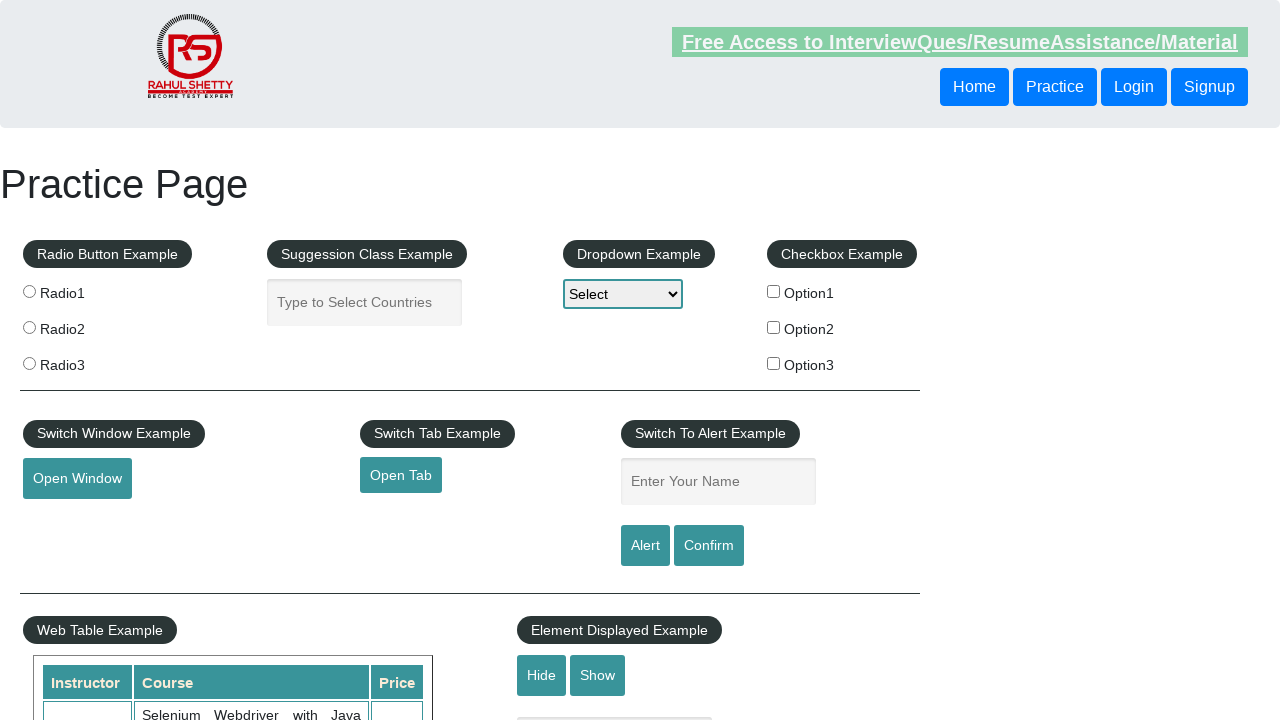

Waited for alert dialog to be processed
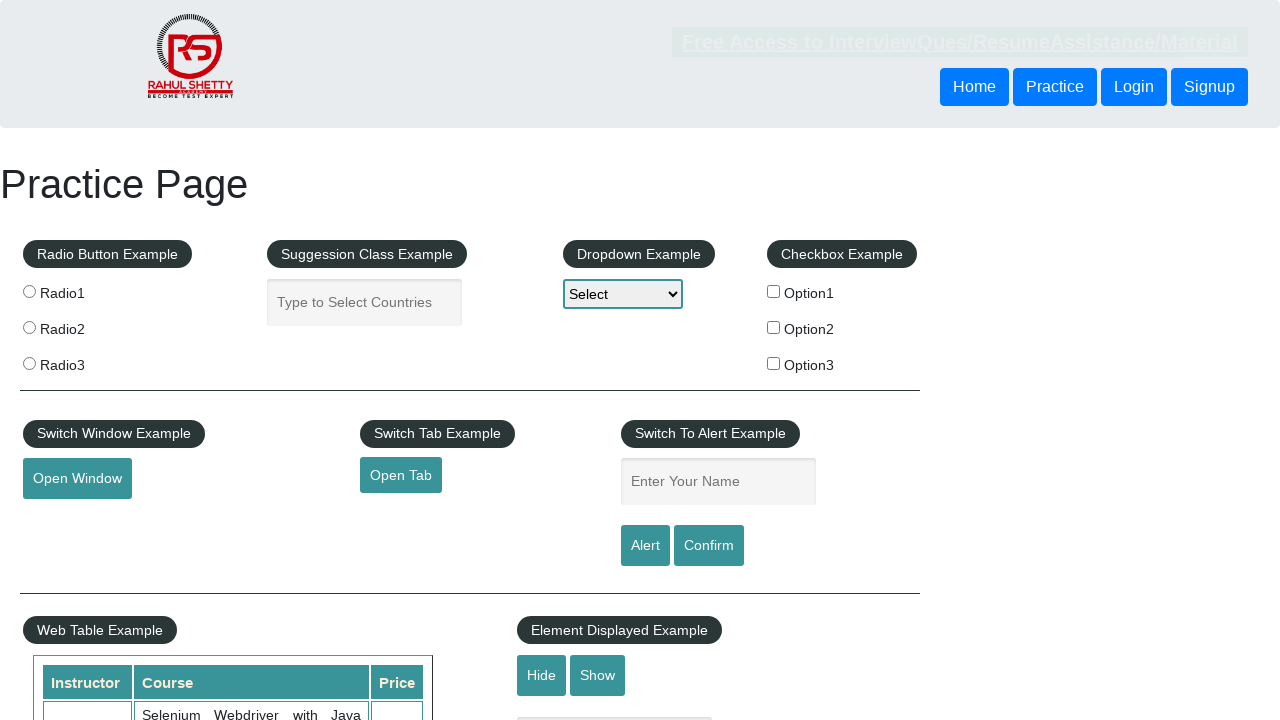

Clicked confirm button and dismissed the confirm dialog at (709, 546) on #confirmbtn
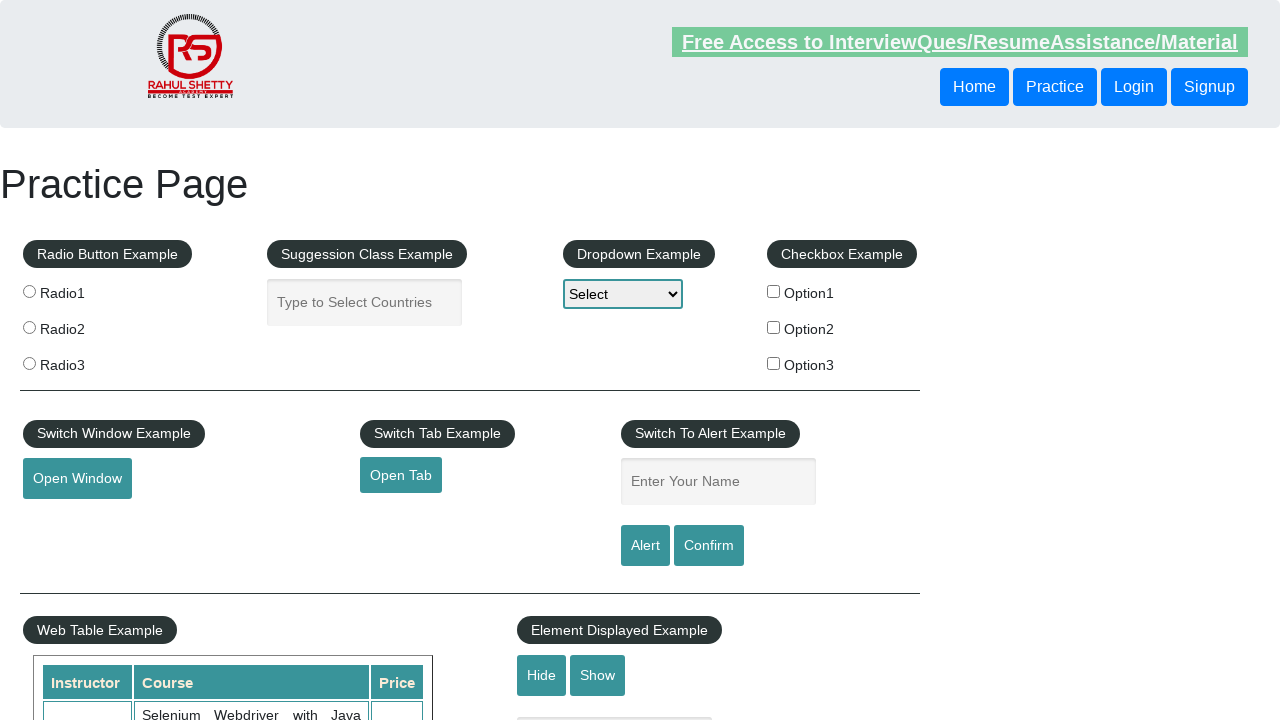

Waited for confirm dialog to be processed
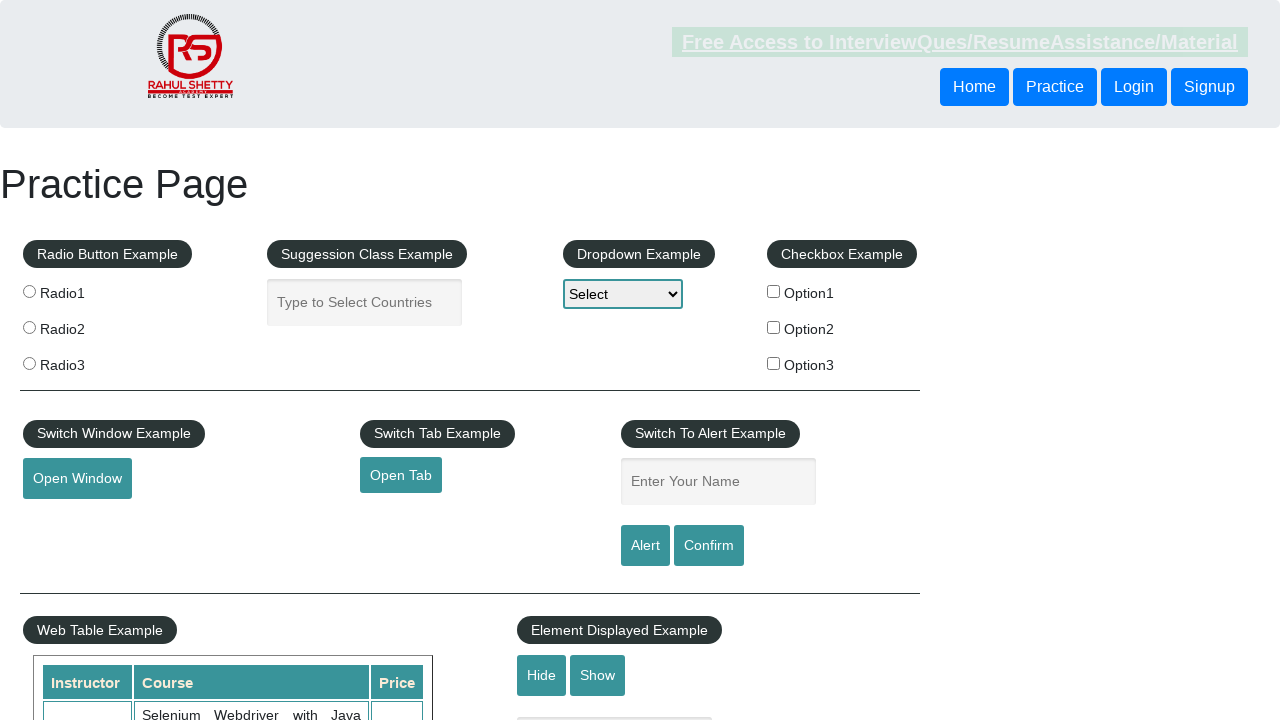

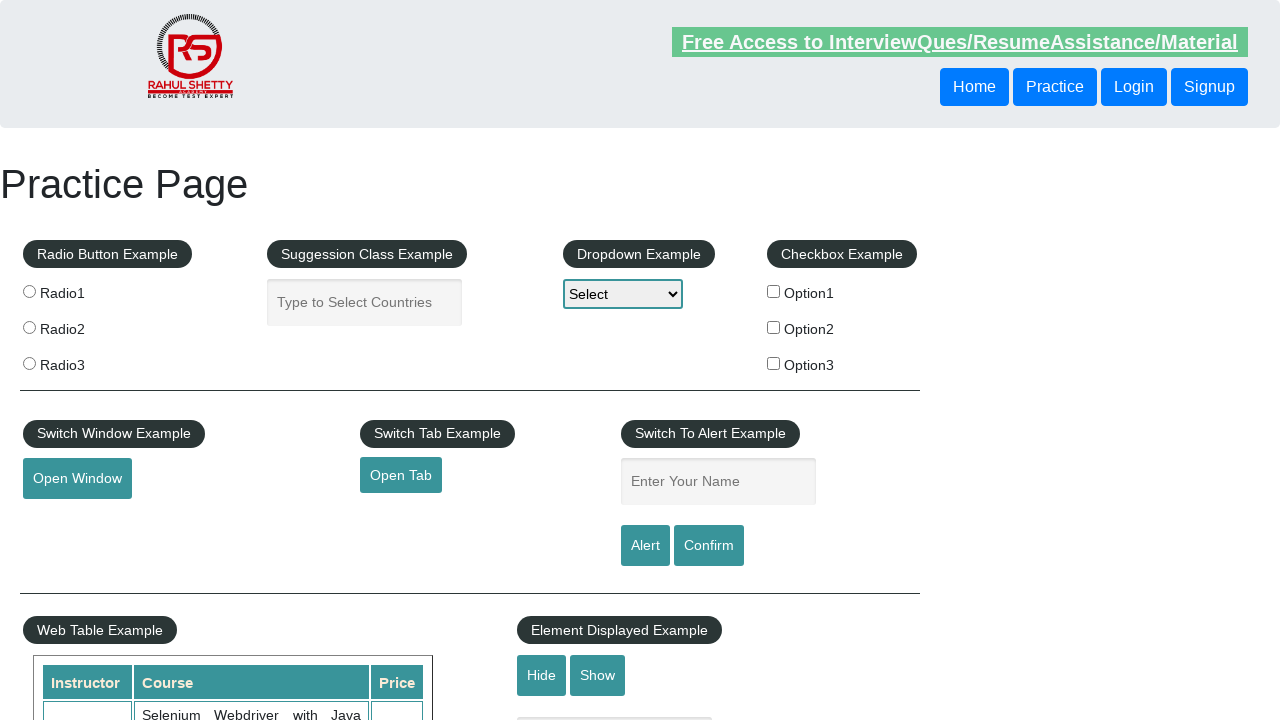